Tests that news items are listed on the Gündem page by verifying news cards or articles exist

Starting URL: https://egundem.com/gundem

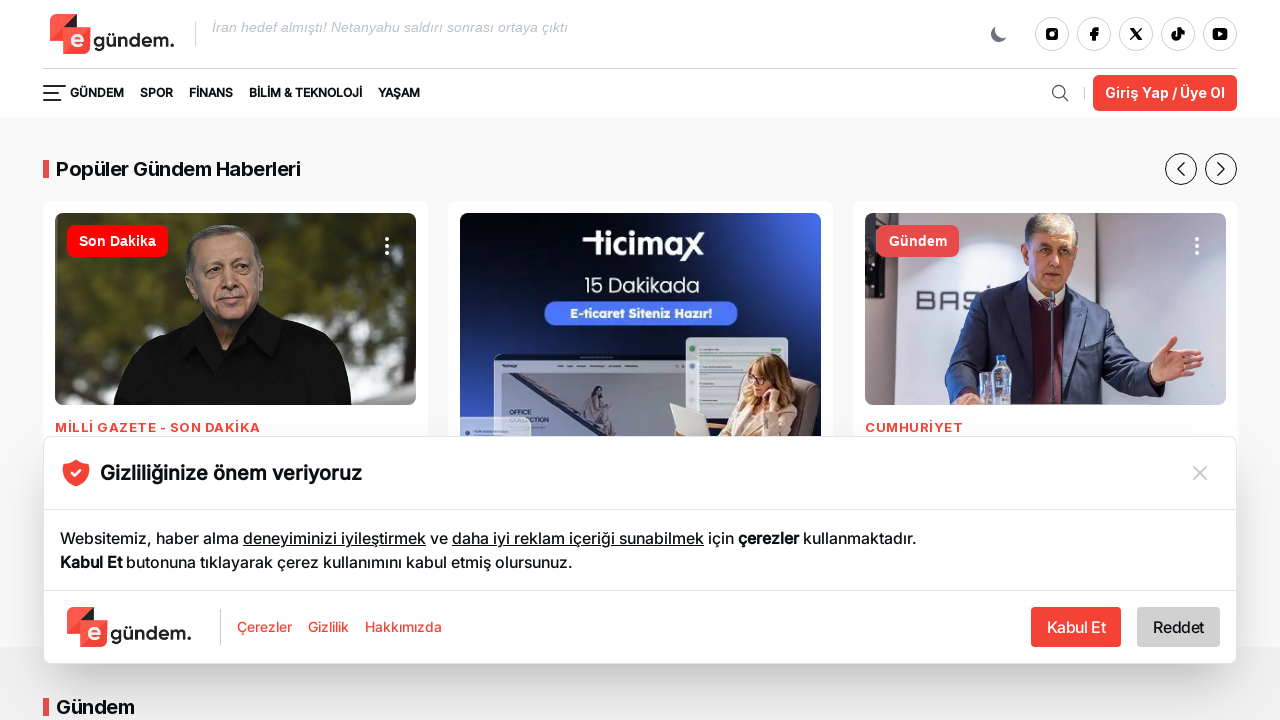

Waited for news item selectors to load on Gündem page
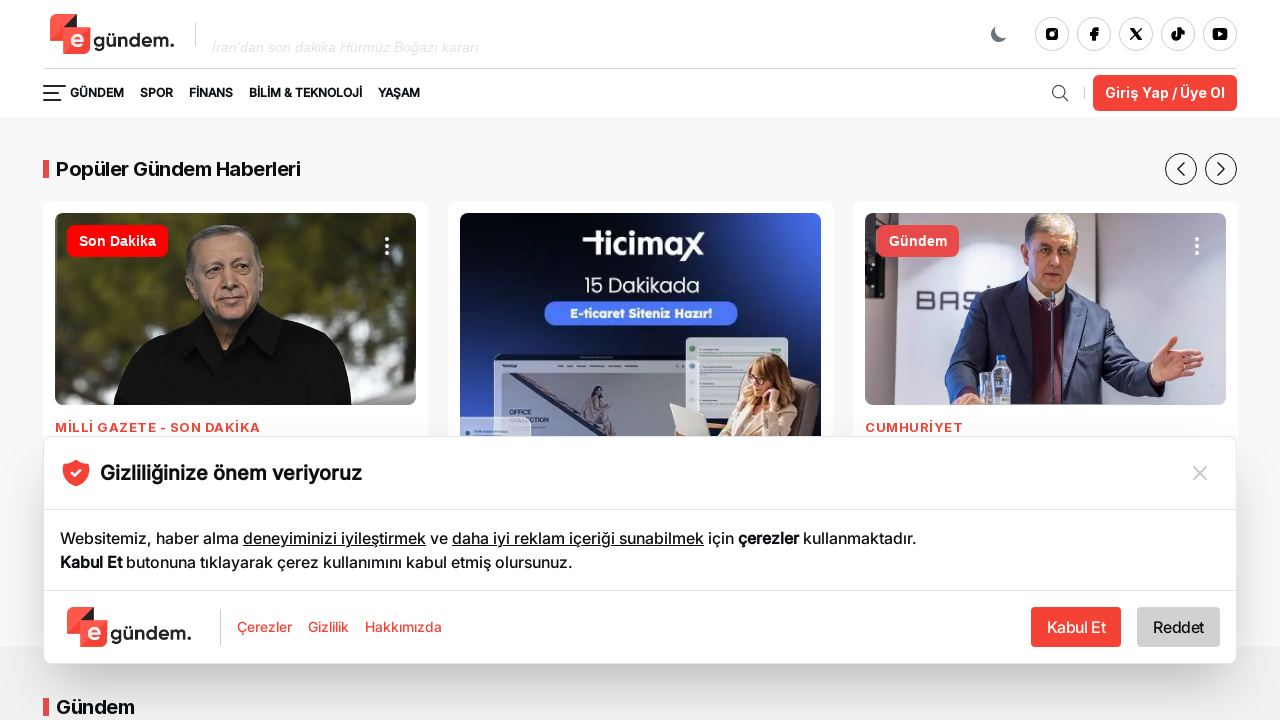

Located all news item links on the page
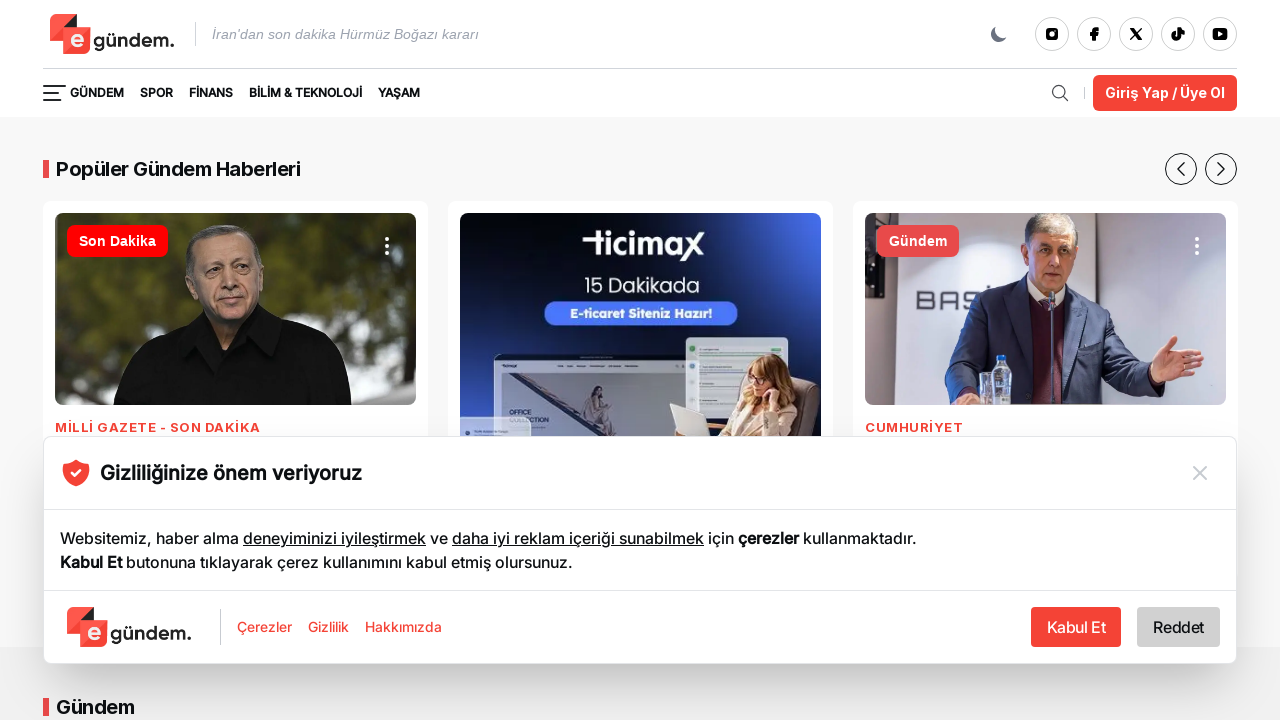

Verified that 109 news items are present on the Gündem page
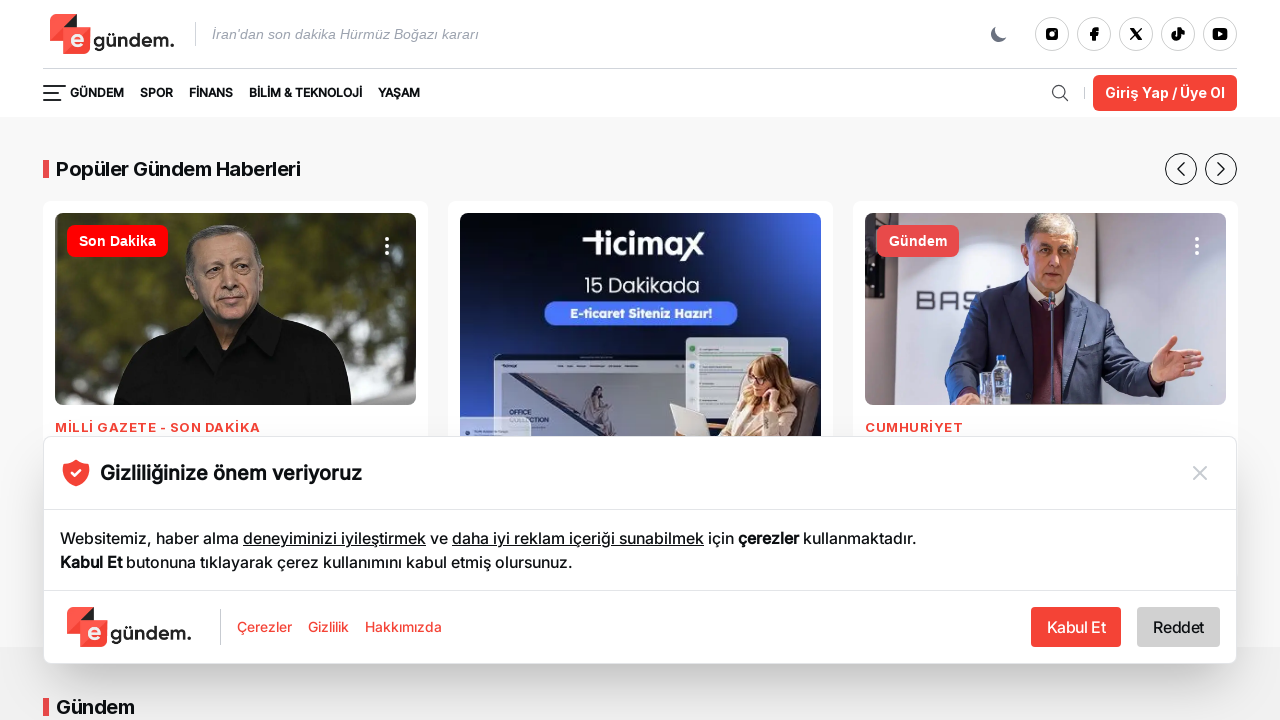

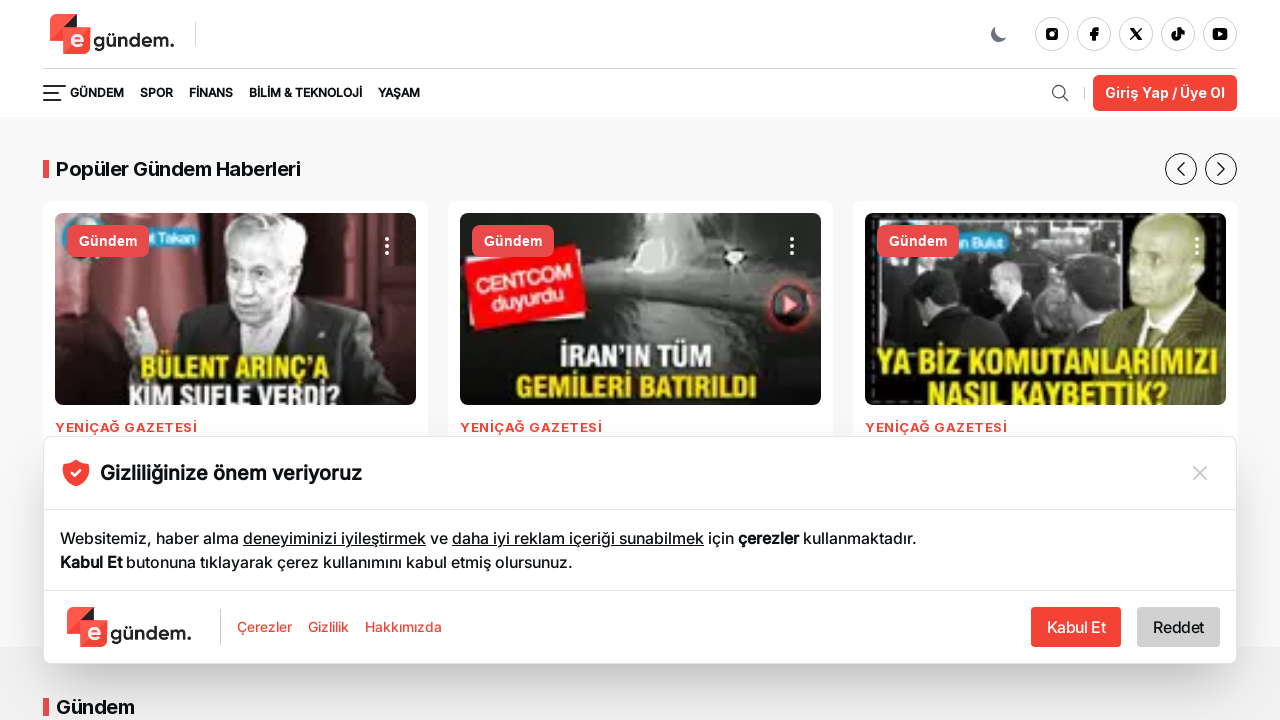